Tests drag-and-drop functionality by dragging a draggable element onto a droppable target using mouse actions

Starting URL: https://jqueryui.com/resources/demos/droppable/default.html

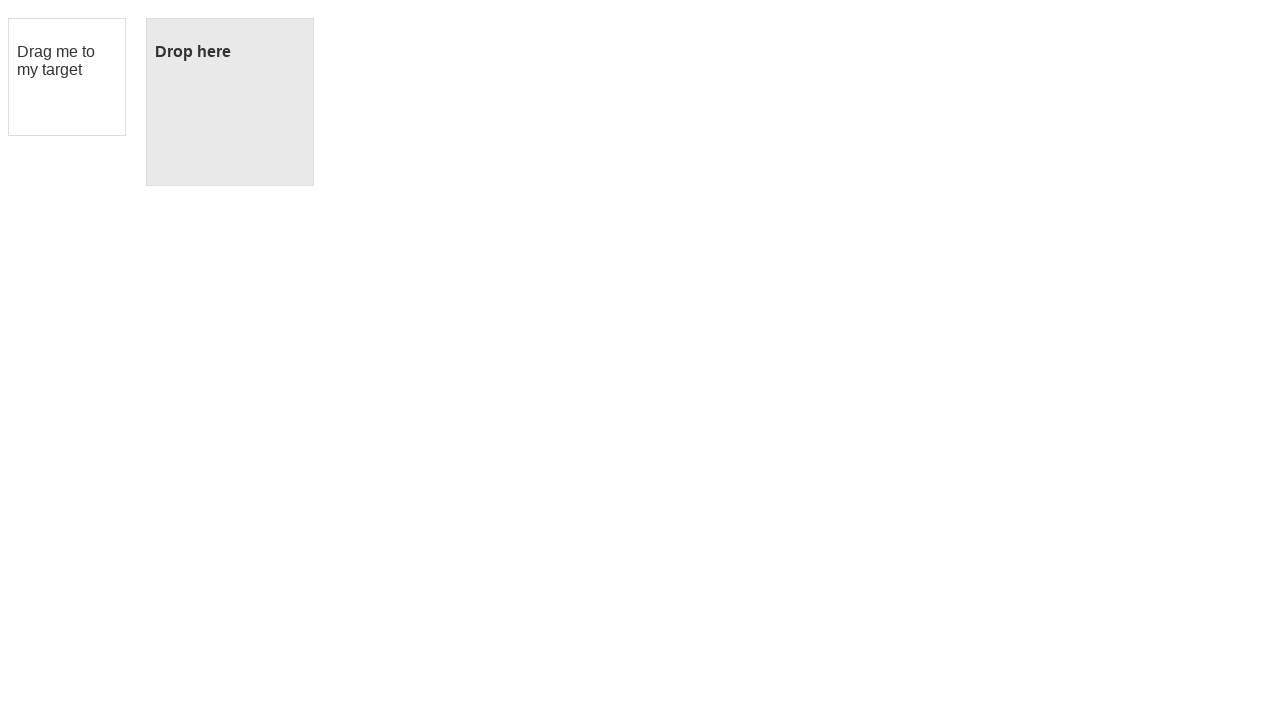

Waited for draggable element to be visible
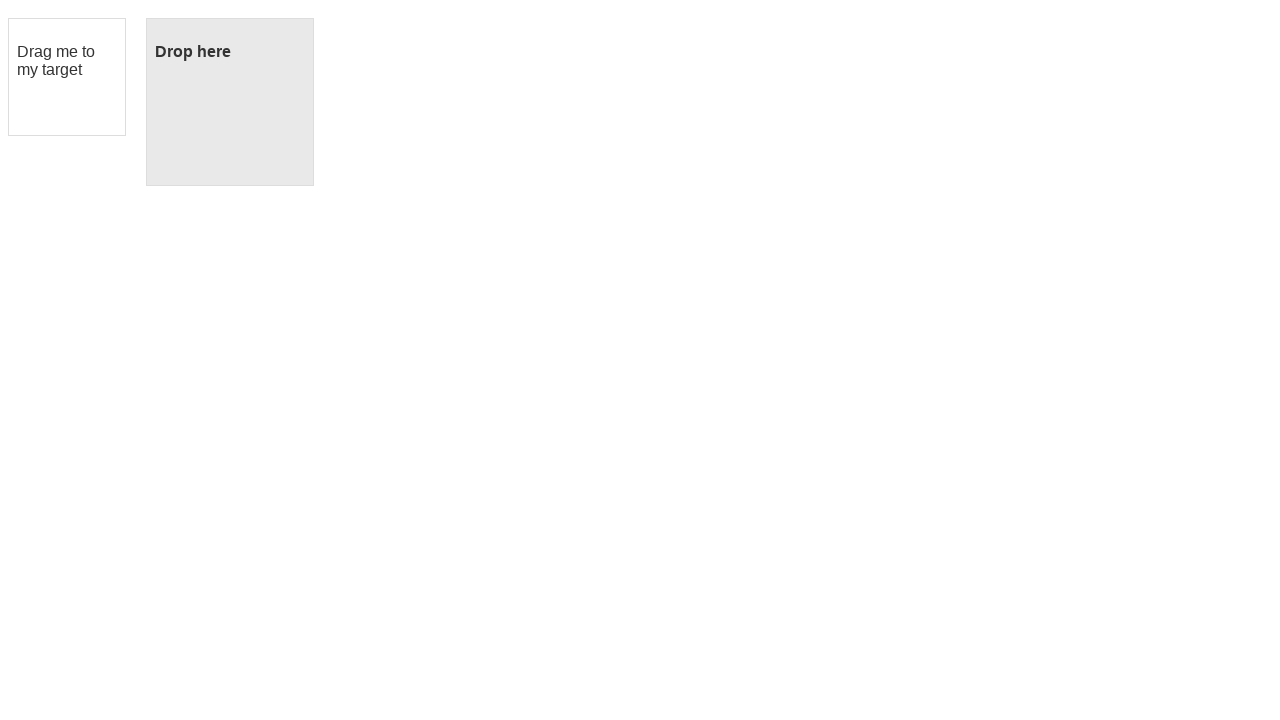

Waited for droppable target element to be visible
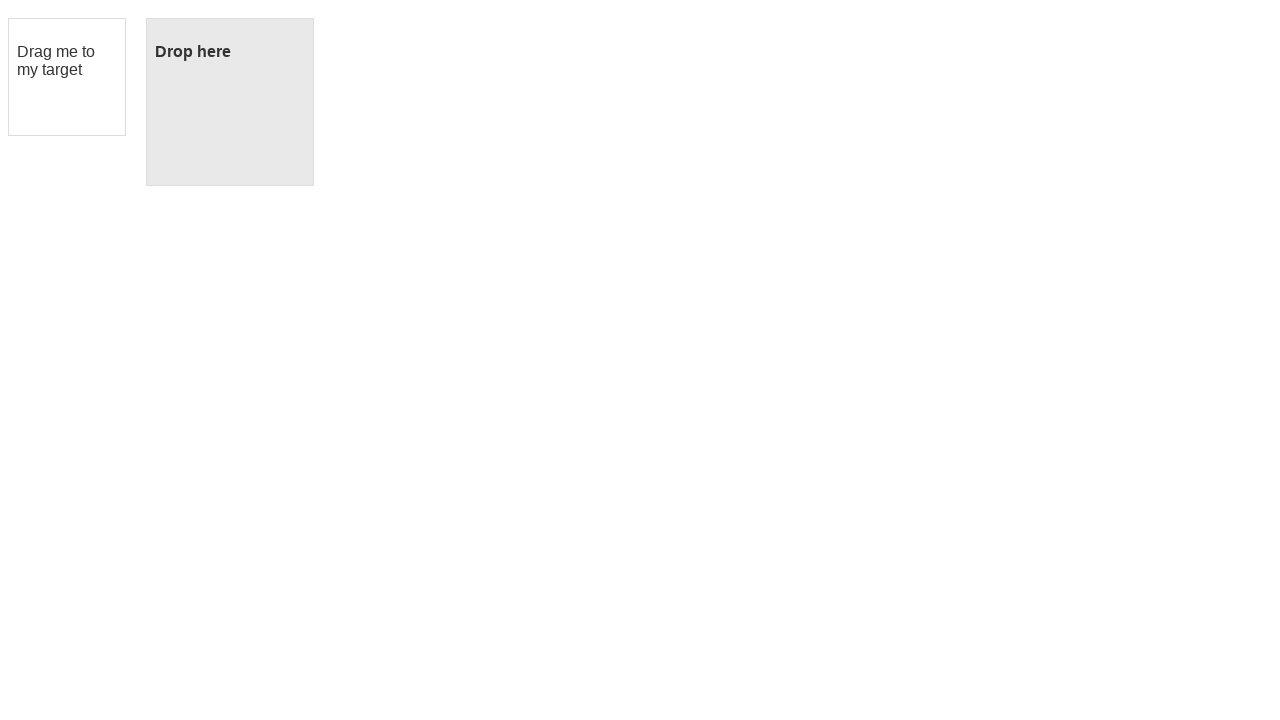

Dragged draggable element onto droppable target at (230, 102)
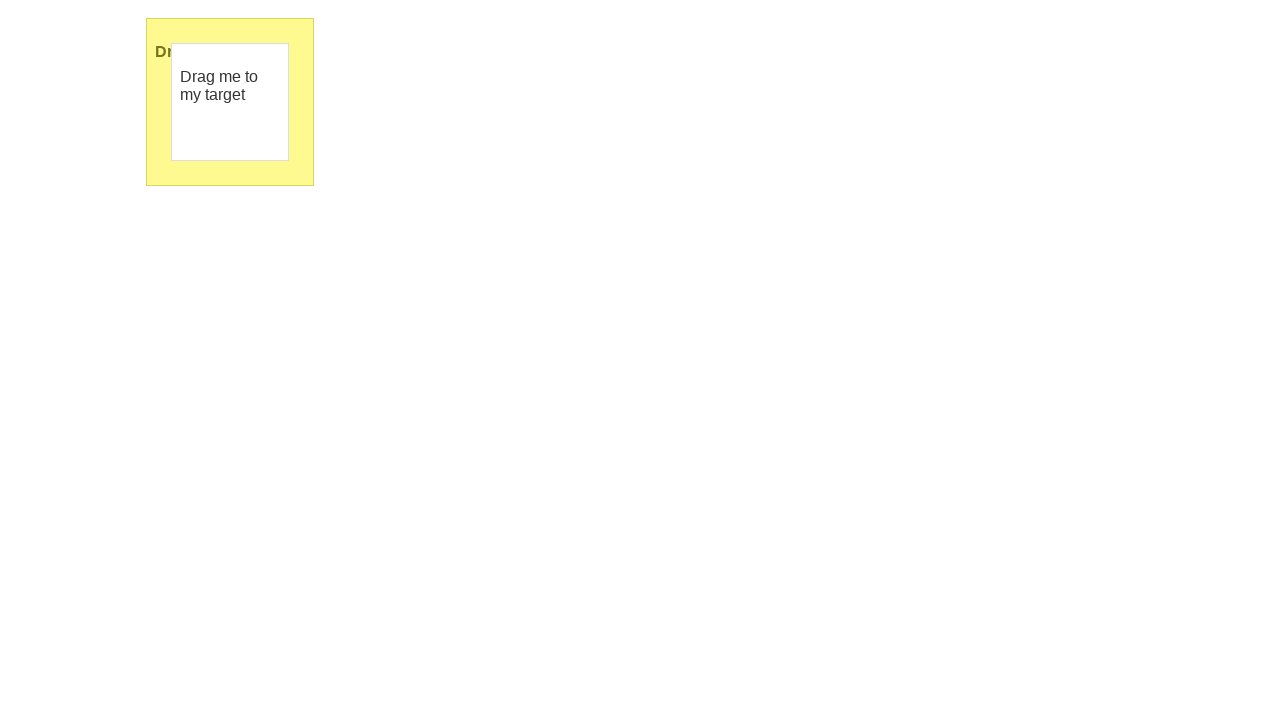

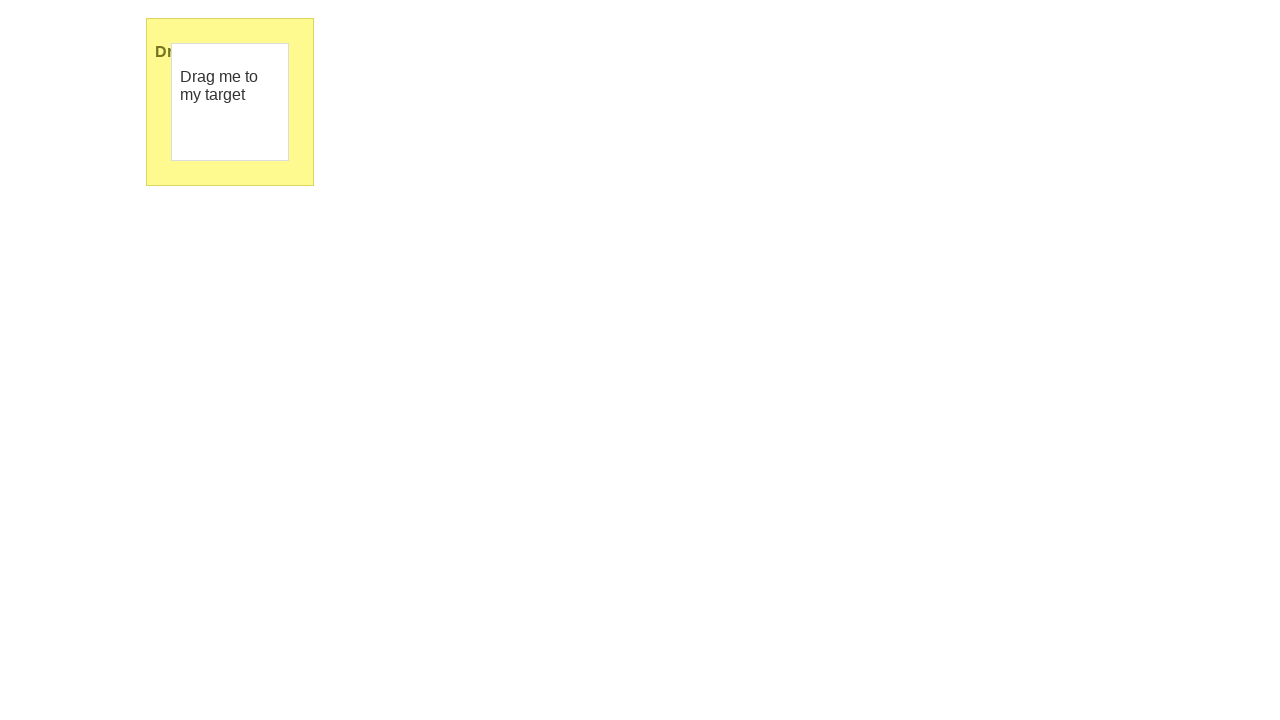